Tests scrolling functionality on a page and within a fixed table, then validates the sum of values in the table's fourth column

Starting URL: https://rahulshettyacademy.com/AutomationPractice/

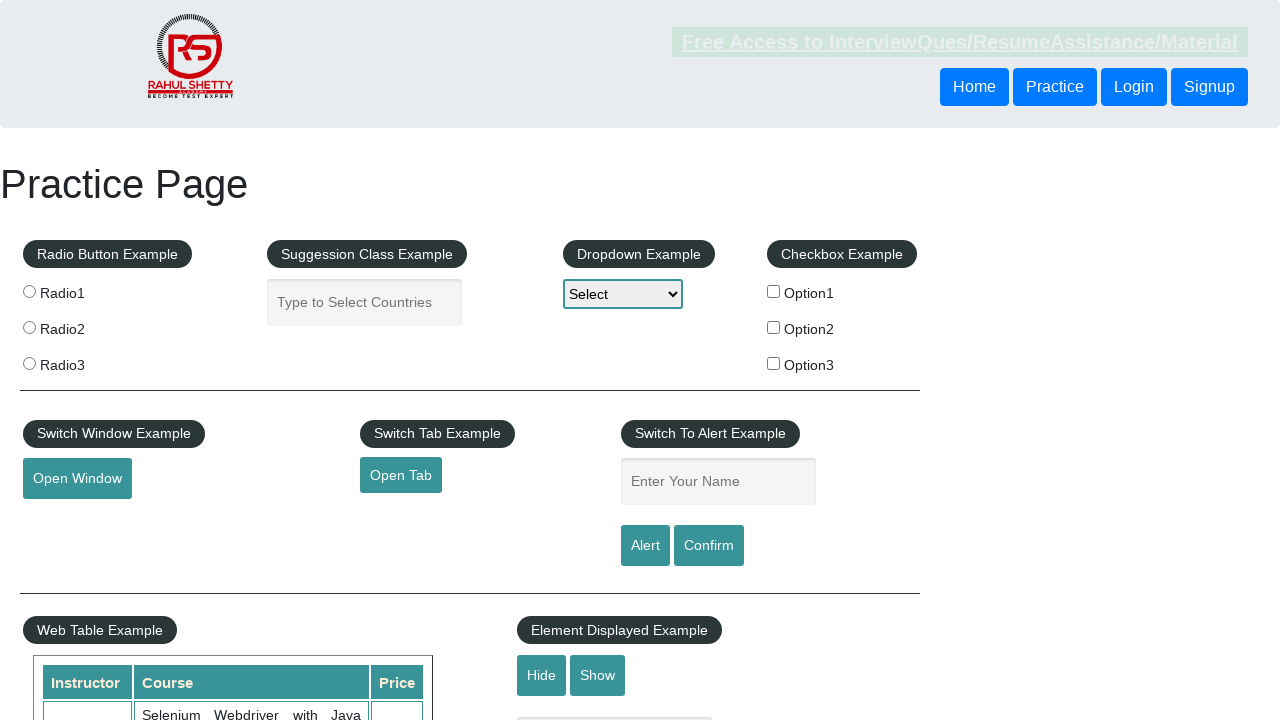

Scrolled down main page by 500 pixels
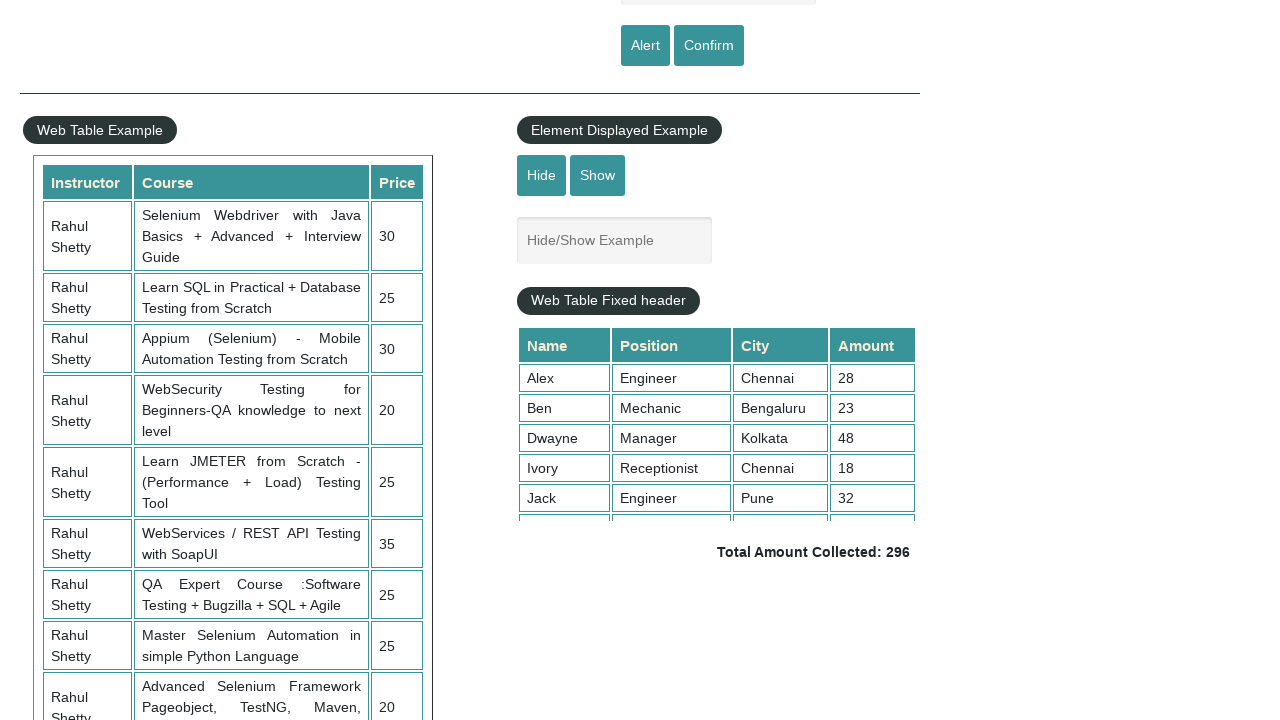

Waited 2 seconds for scroll to complete
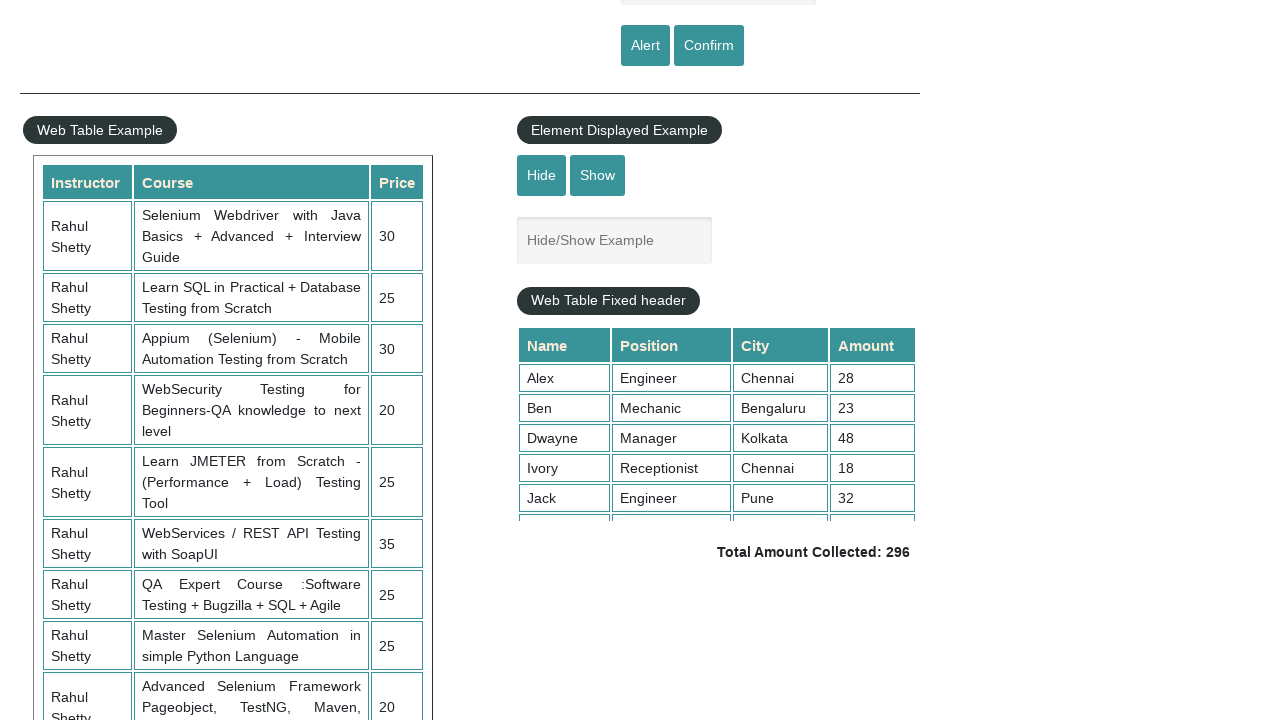

Scrolled within fixed table element by 500 pixels
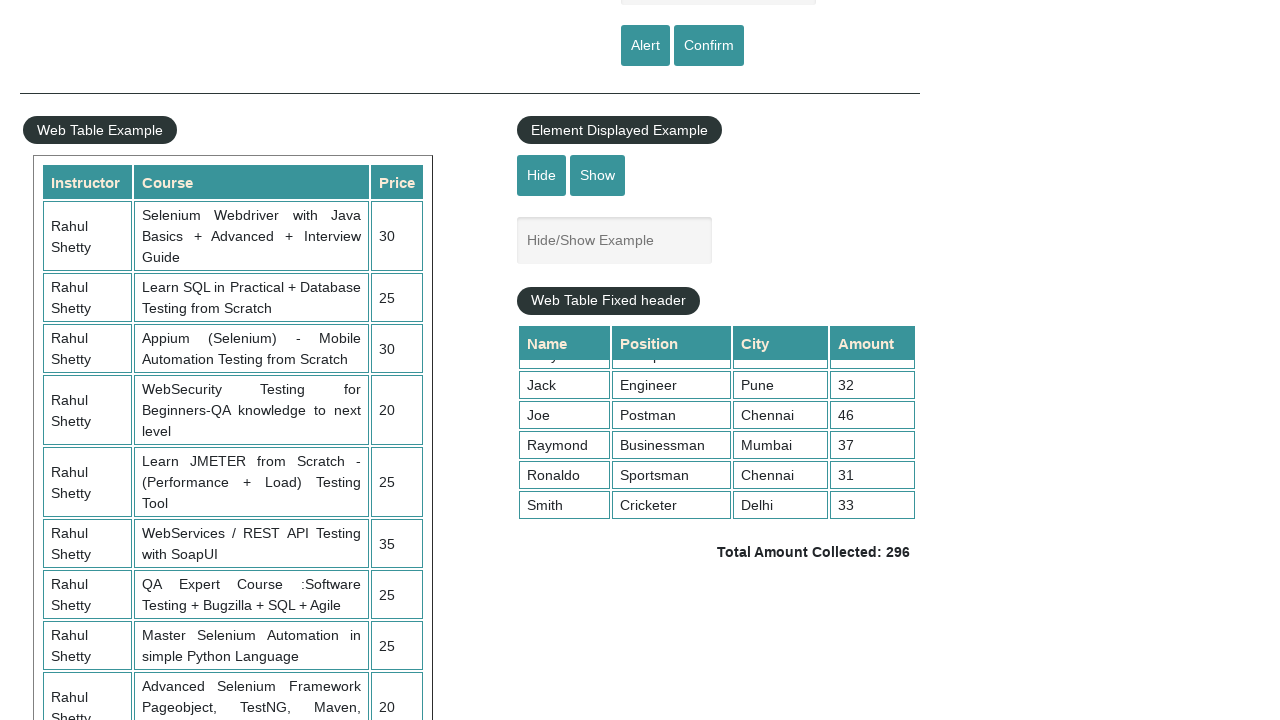

Retrieved all values from 4th column of table
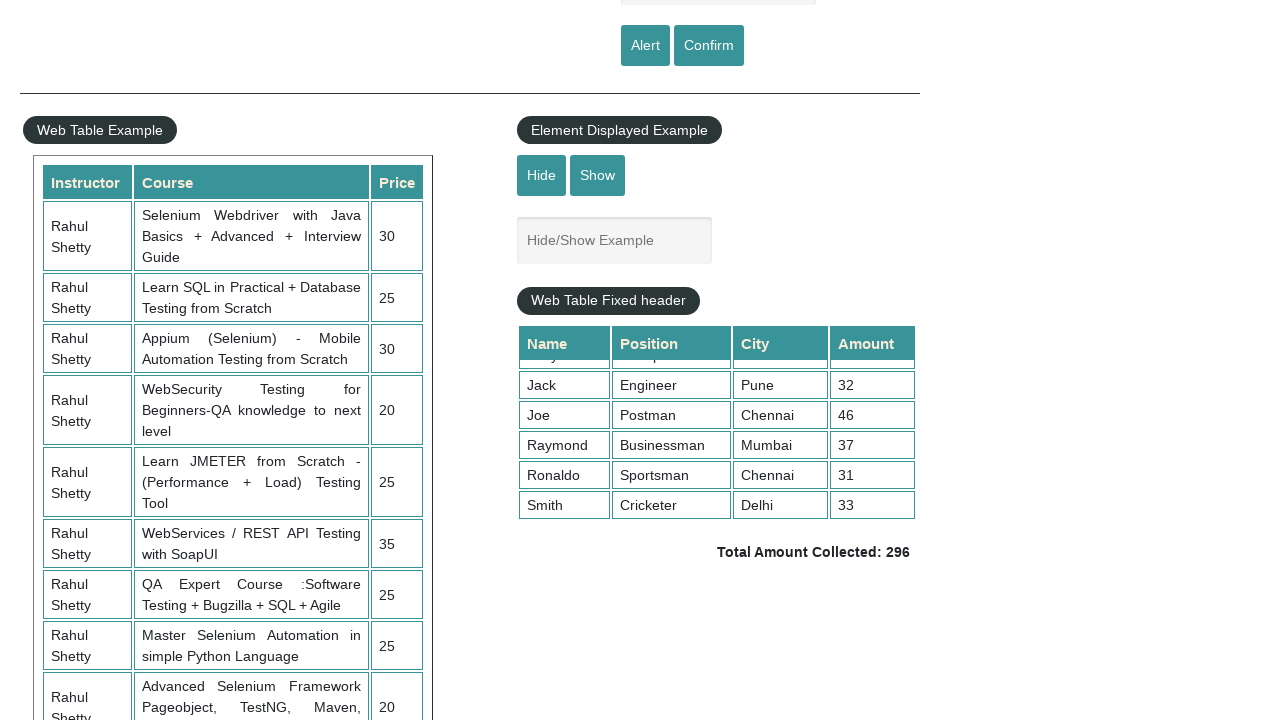

Calculated sum of column values: 296
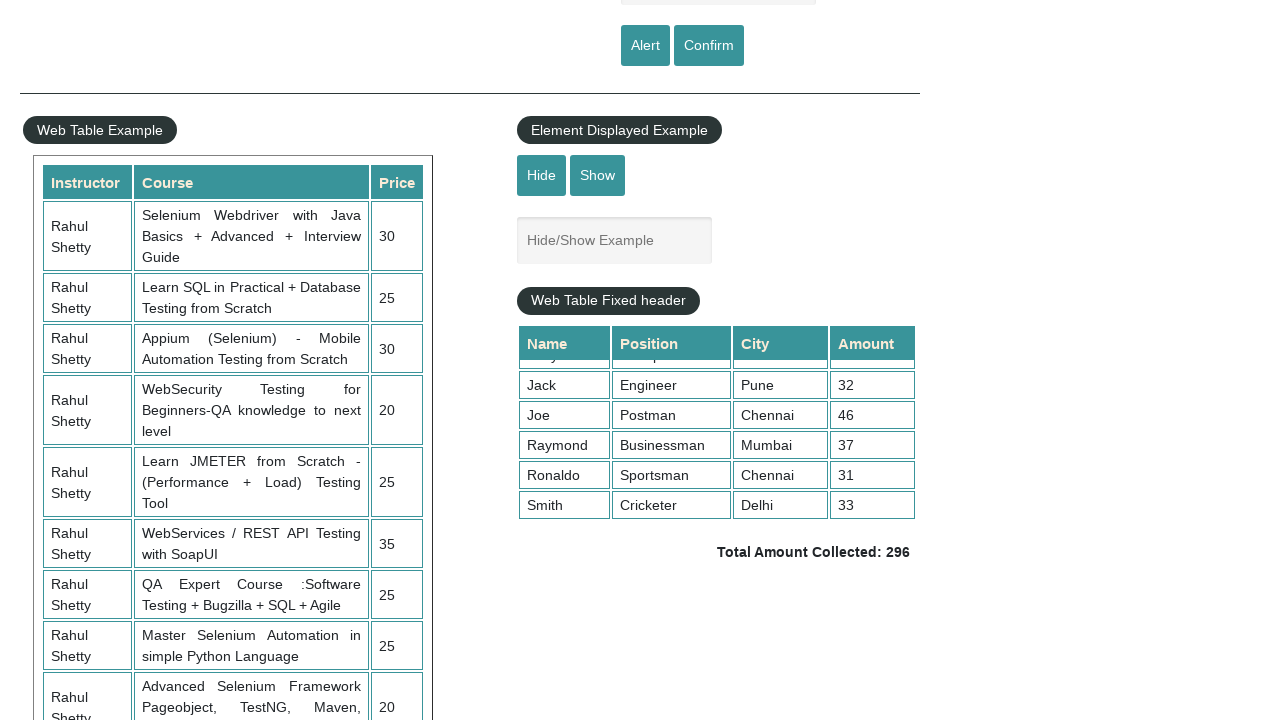

Retrieved displayed total amount text
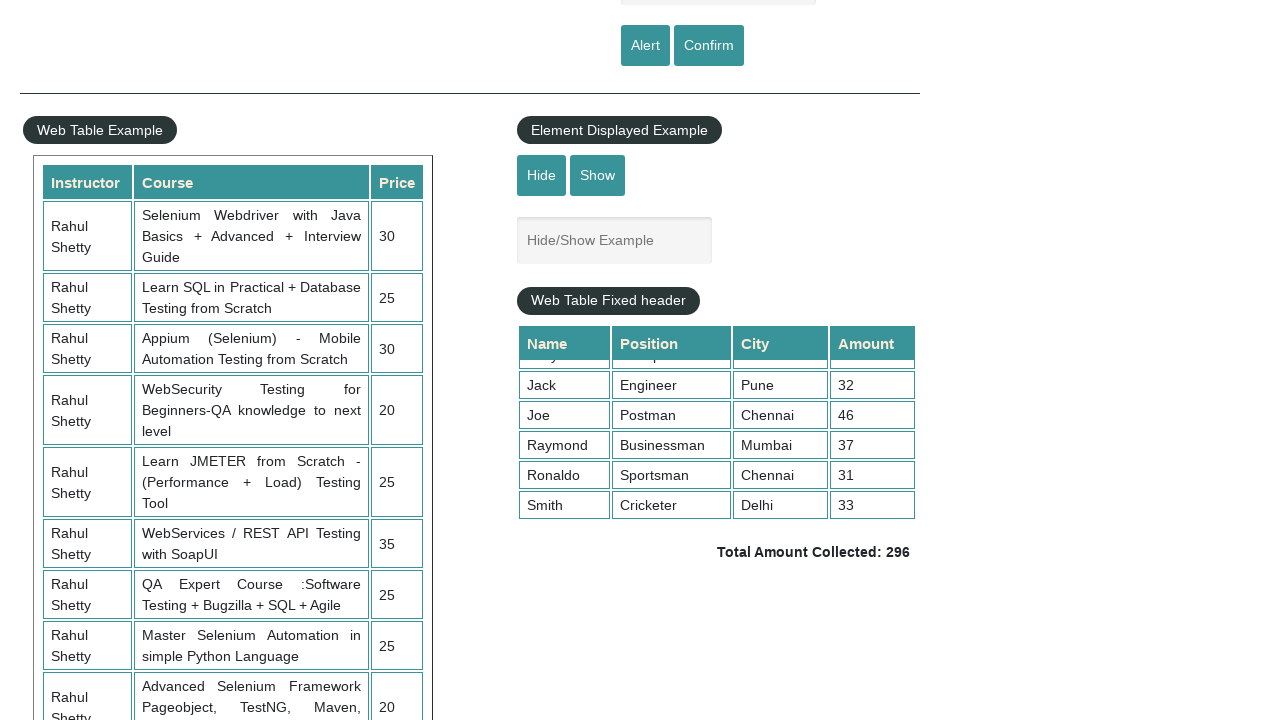

Extracted displayed total value: 296
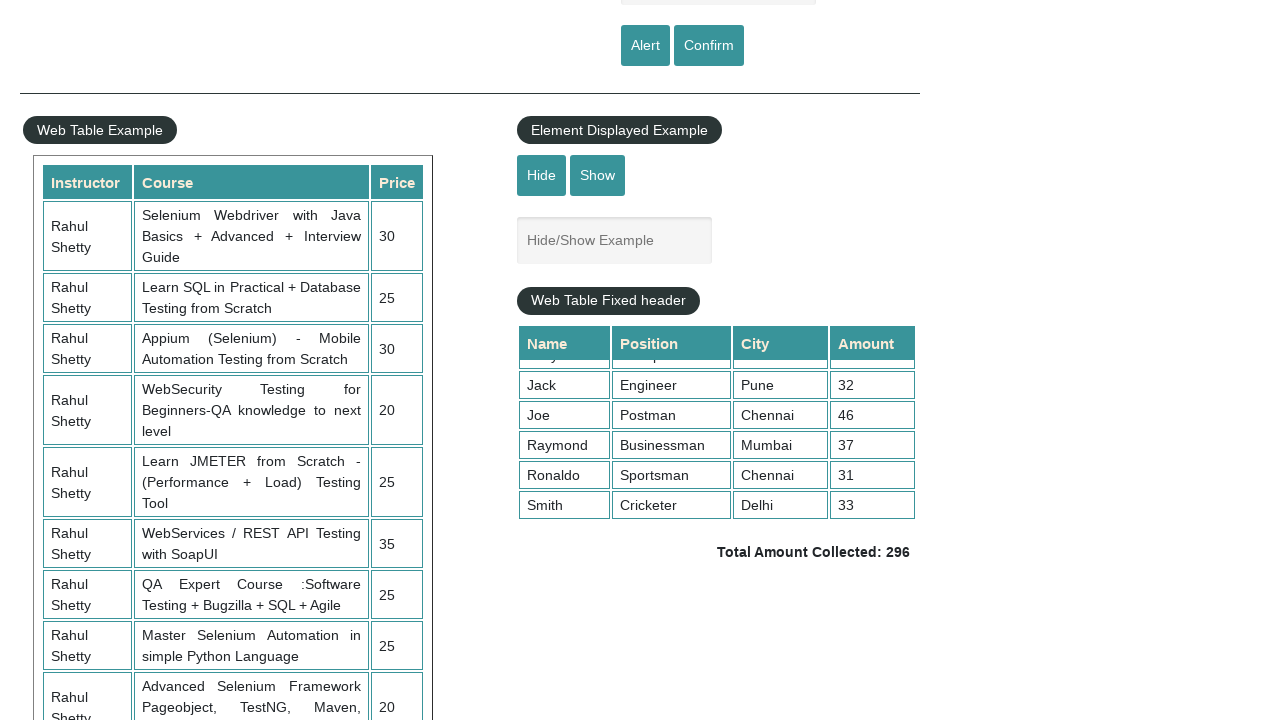

Verified calculated sum (296) matches displayed total (296)
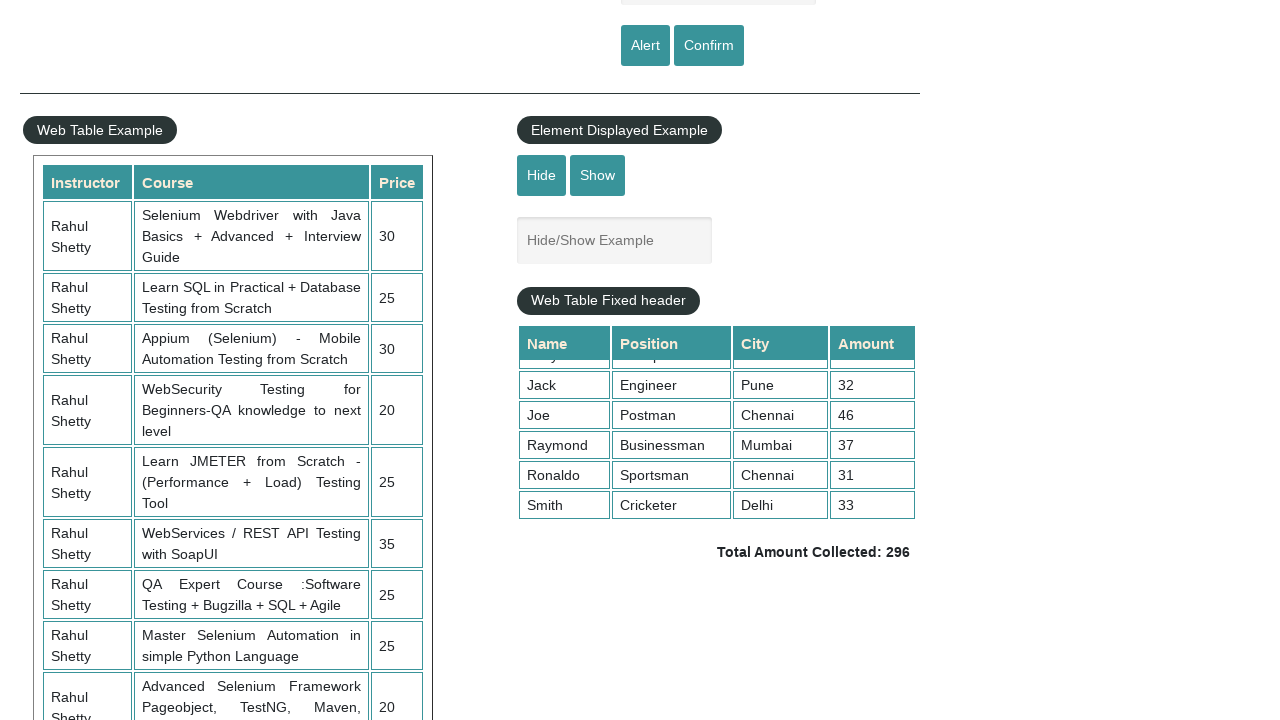

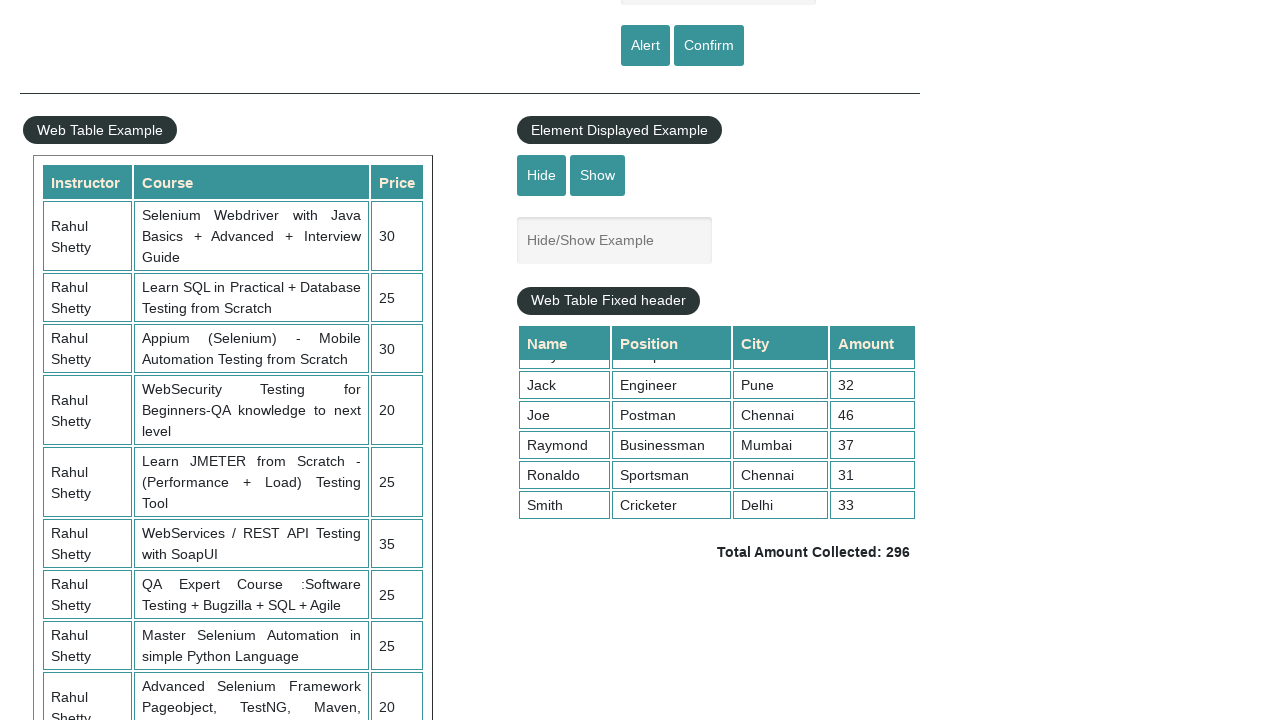